Clicks the Learn about Dependabot link on GitHub homepage

Starting URL: https://github.com

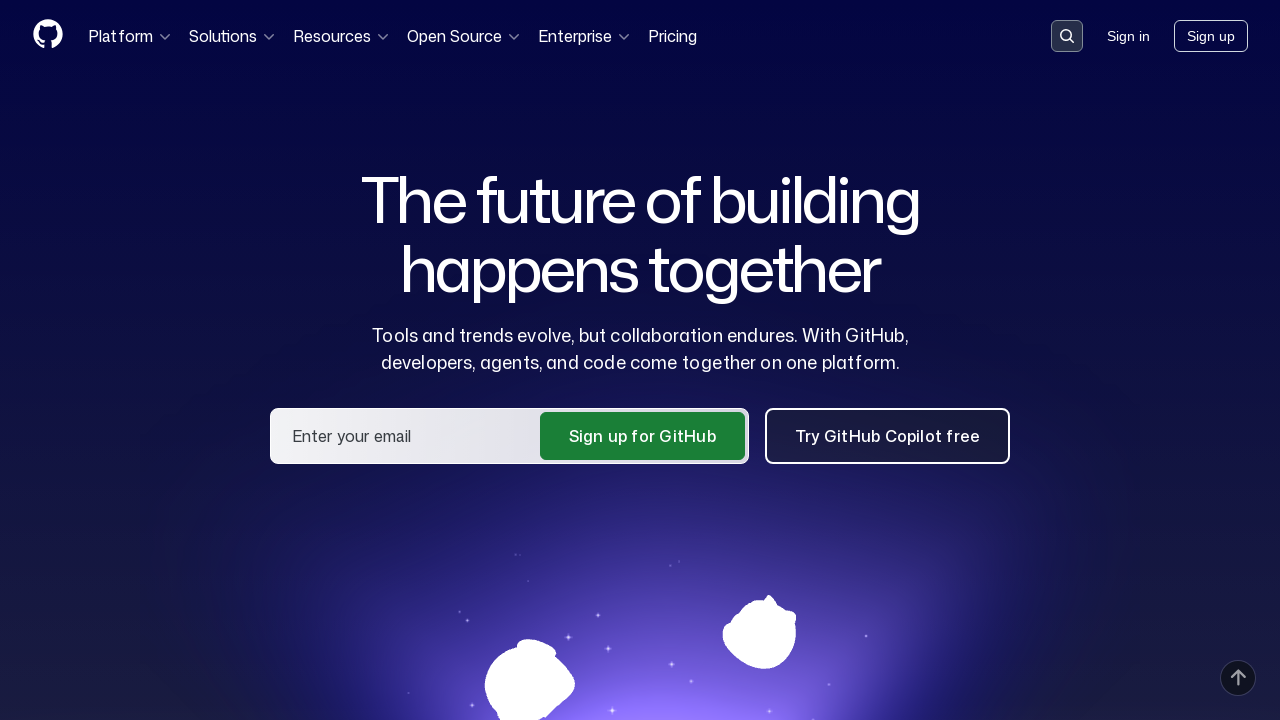

Waited for 'Learn about Dependabot' link to appear on GitHub homepage
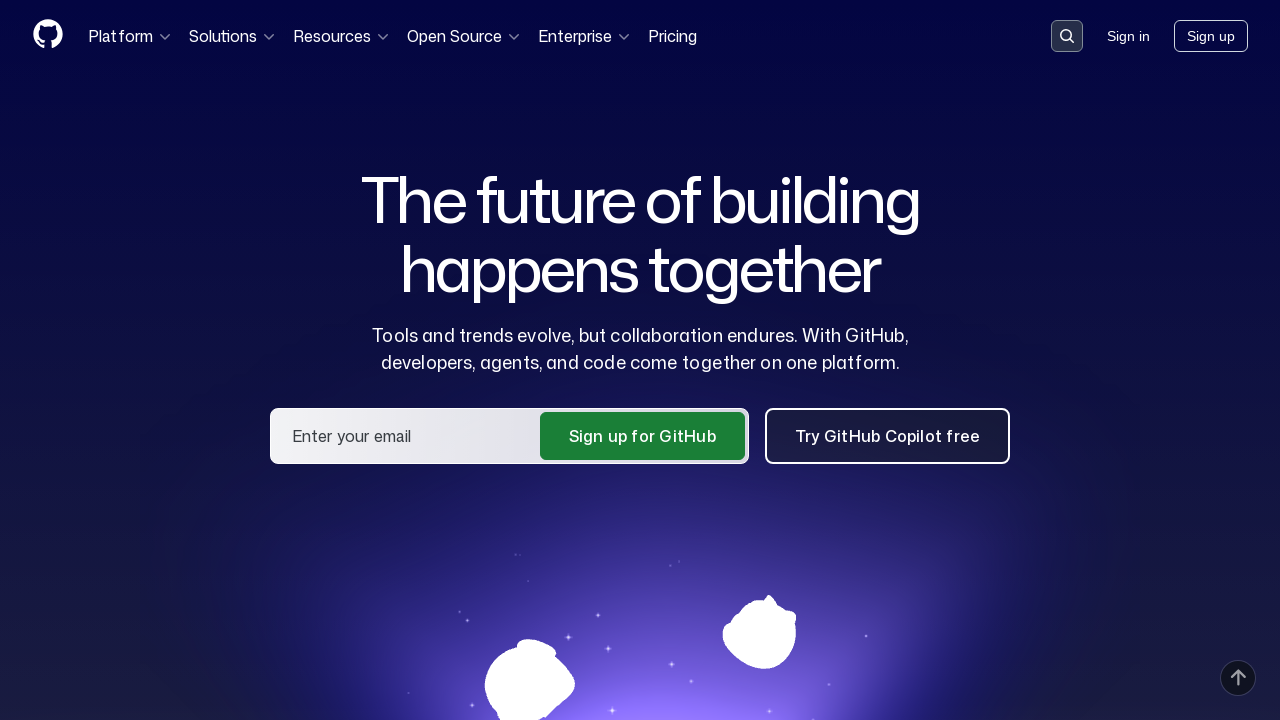

Clicked the 'Learn about Dependabot' link at (569, 361) on internal:text="Learn about Dependabot"i
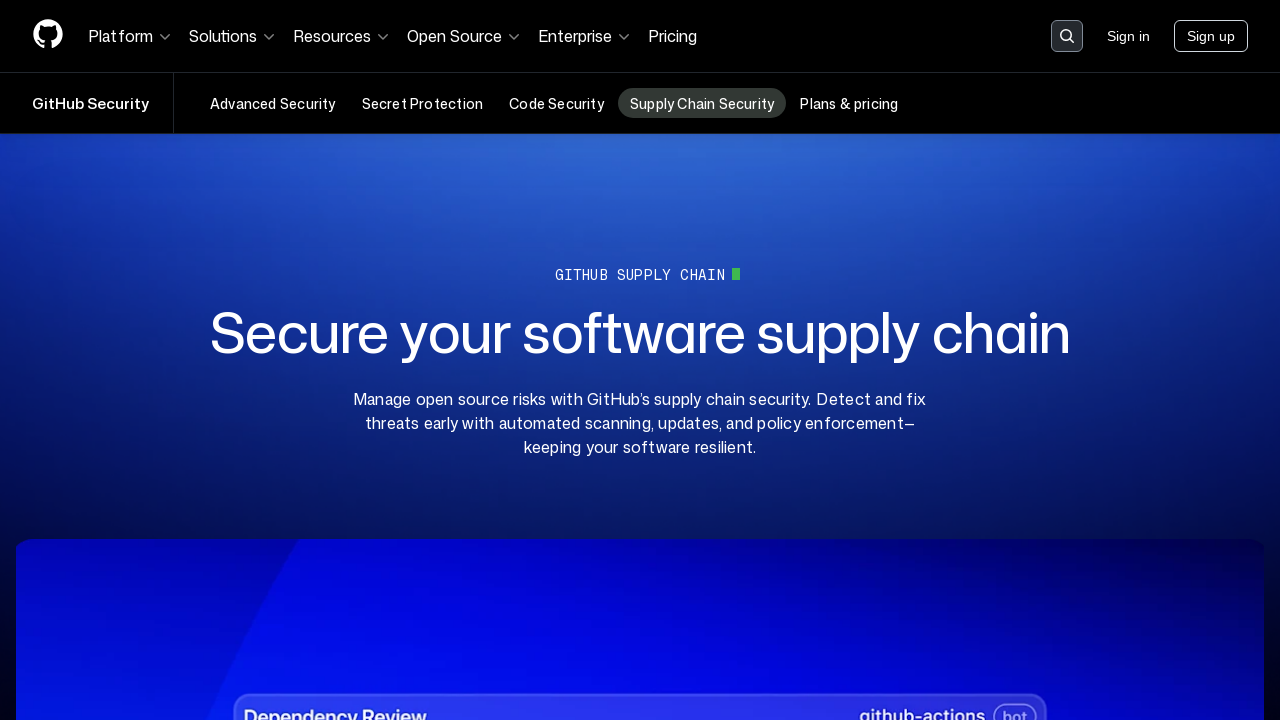

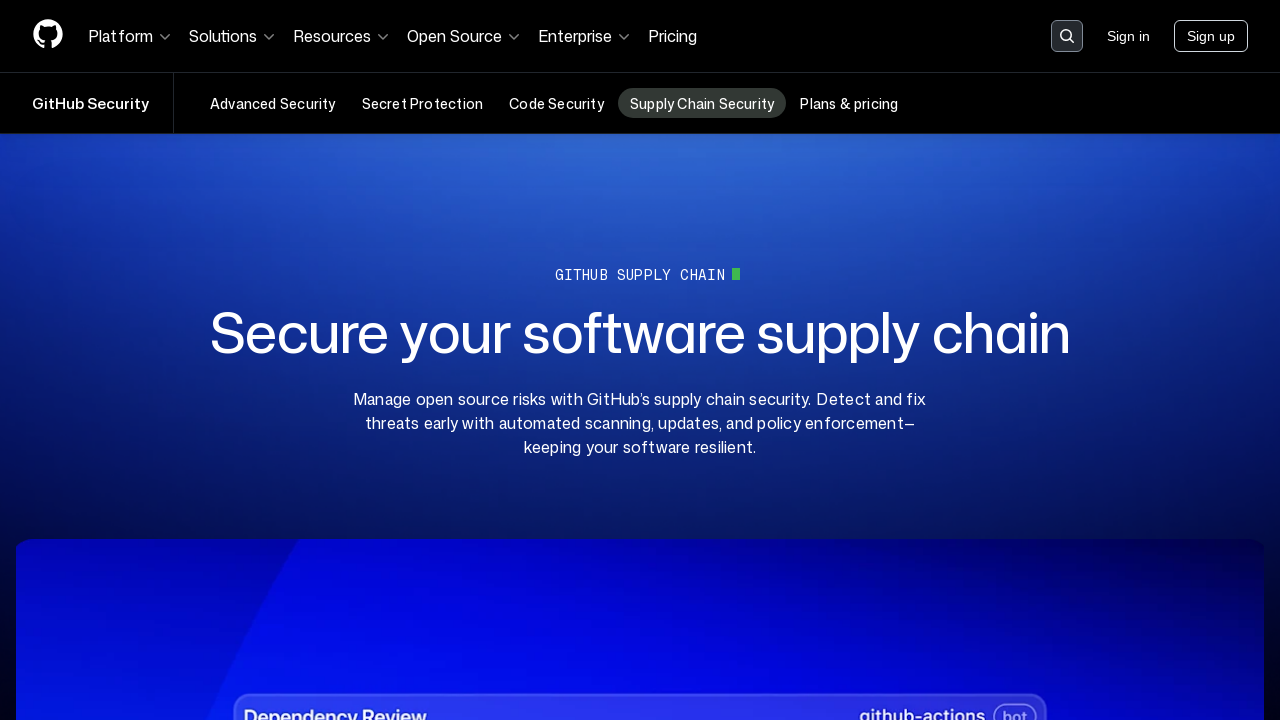